Tests double-click functionality by entering text in a field, double-clicking a copy button, and verifying the text is copied to another field

Starting URL: https://www.w3schools.com/tags/tryit.asp?filename=tryhtml5_ev_ondblclick3

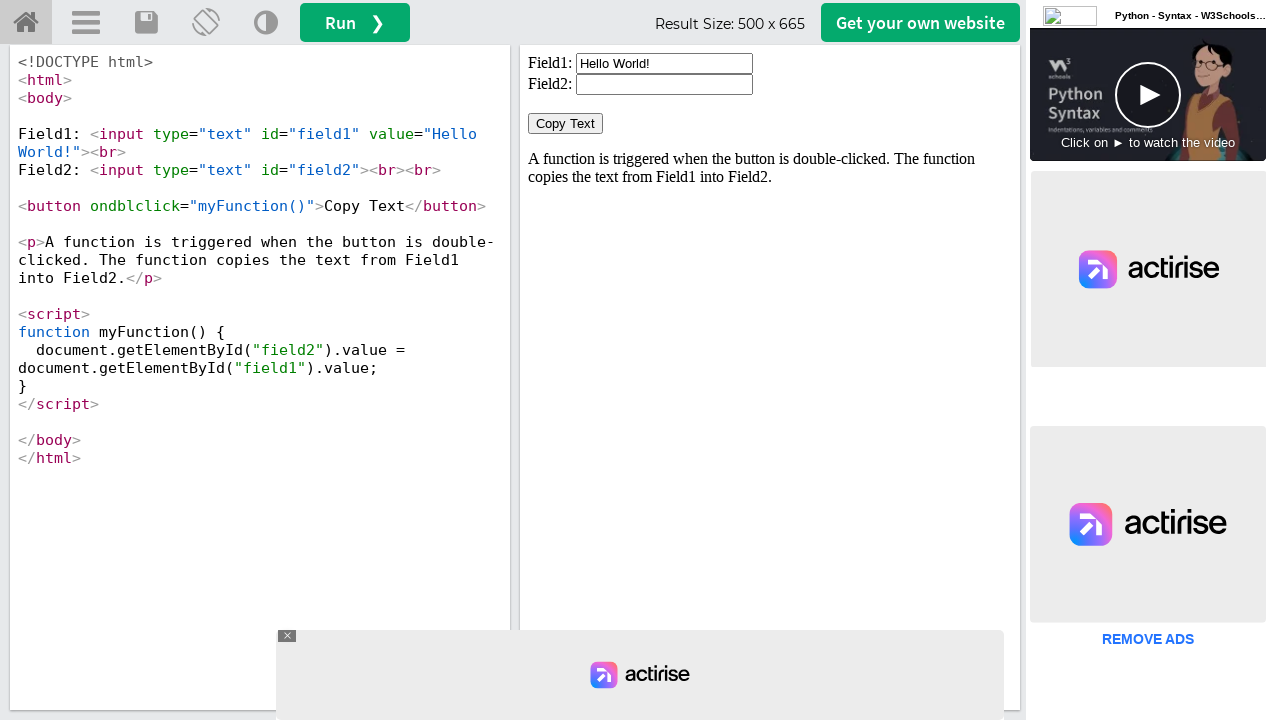

Located iframe with demo content
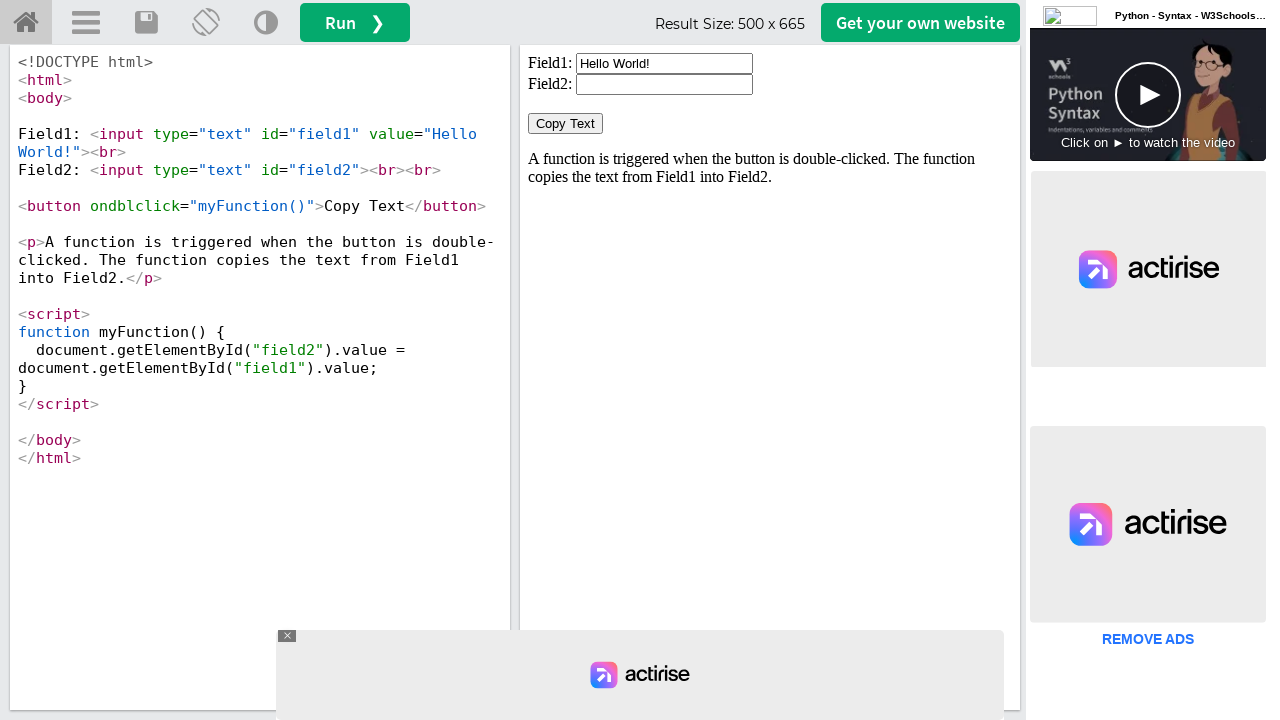

Cleared the first input field on iframe#iframeResult >> internal:control=enter-frame >> input#field1
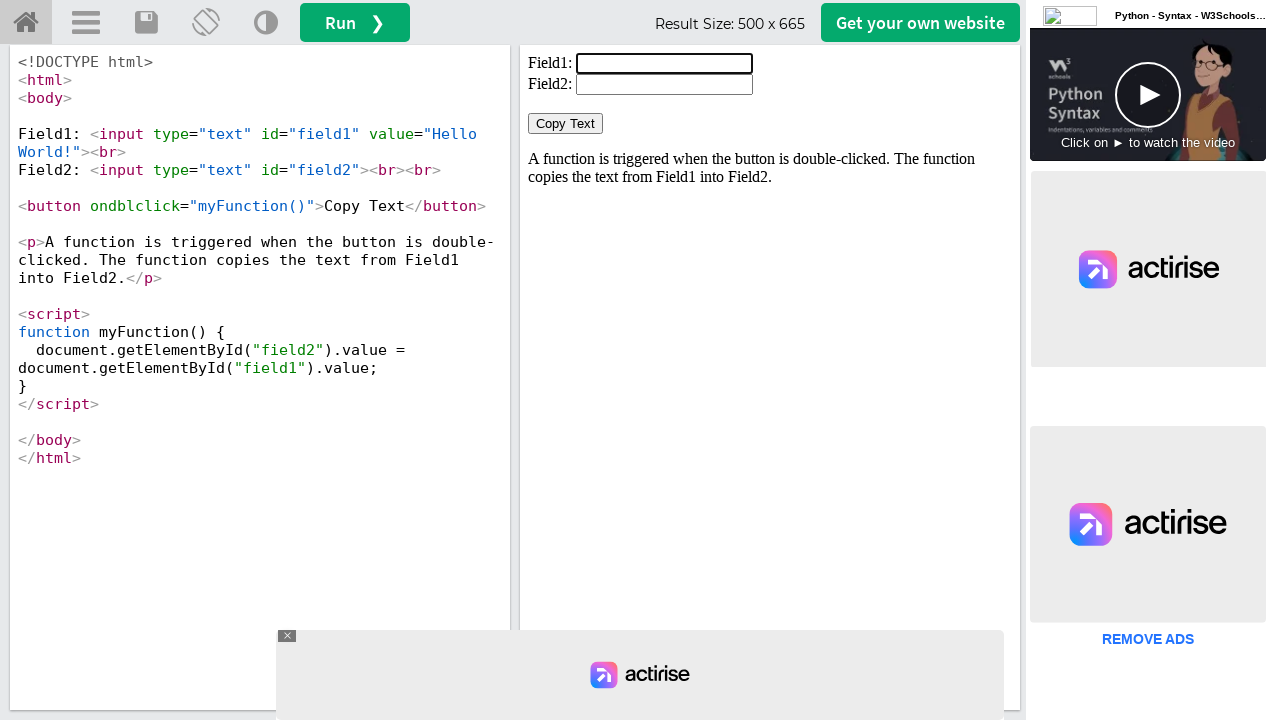

Entered 'Welcome' text in the first input field on iframe#iframeResult >> internal:control=enter-frame >> input#field1
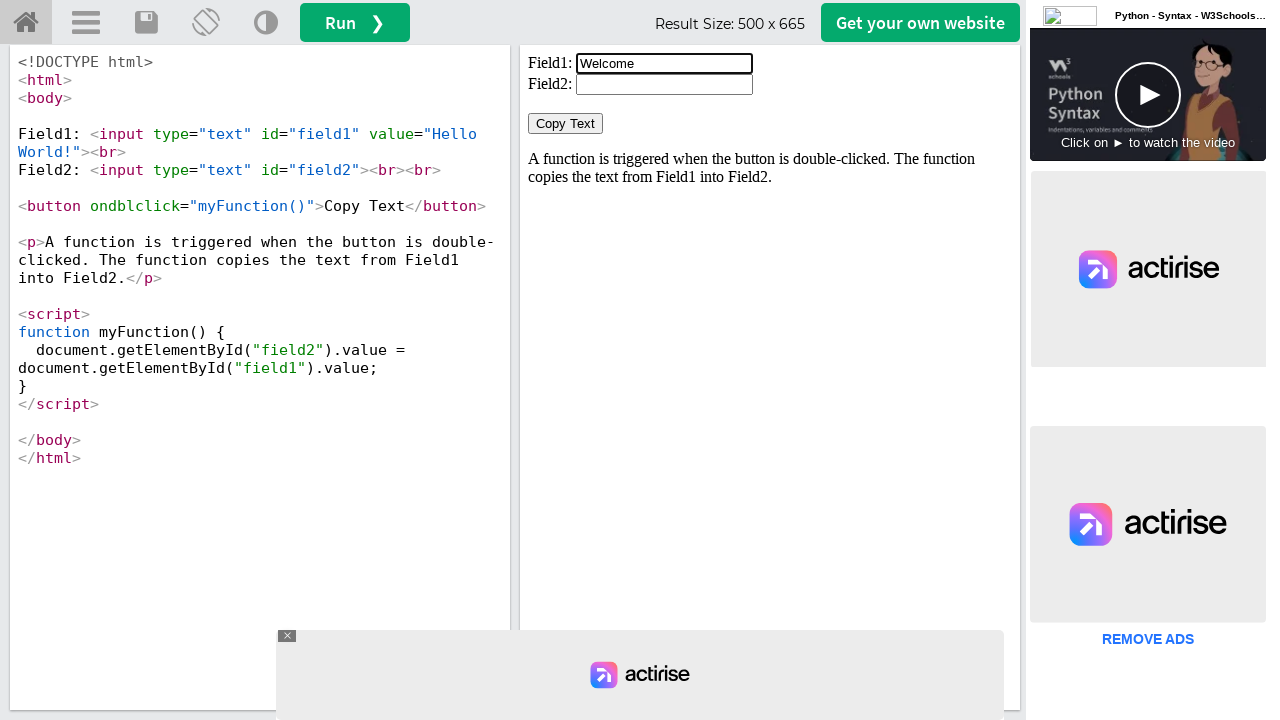

Double-clicked the Copy Text button at (566, 124) on iframe#iframeResult >> internal:control=enter-frame >> button:has-text('Copy Tex
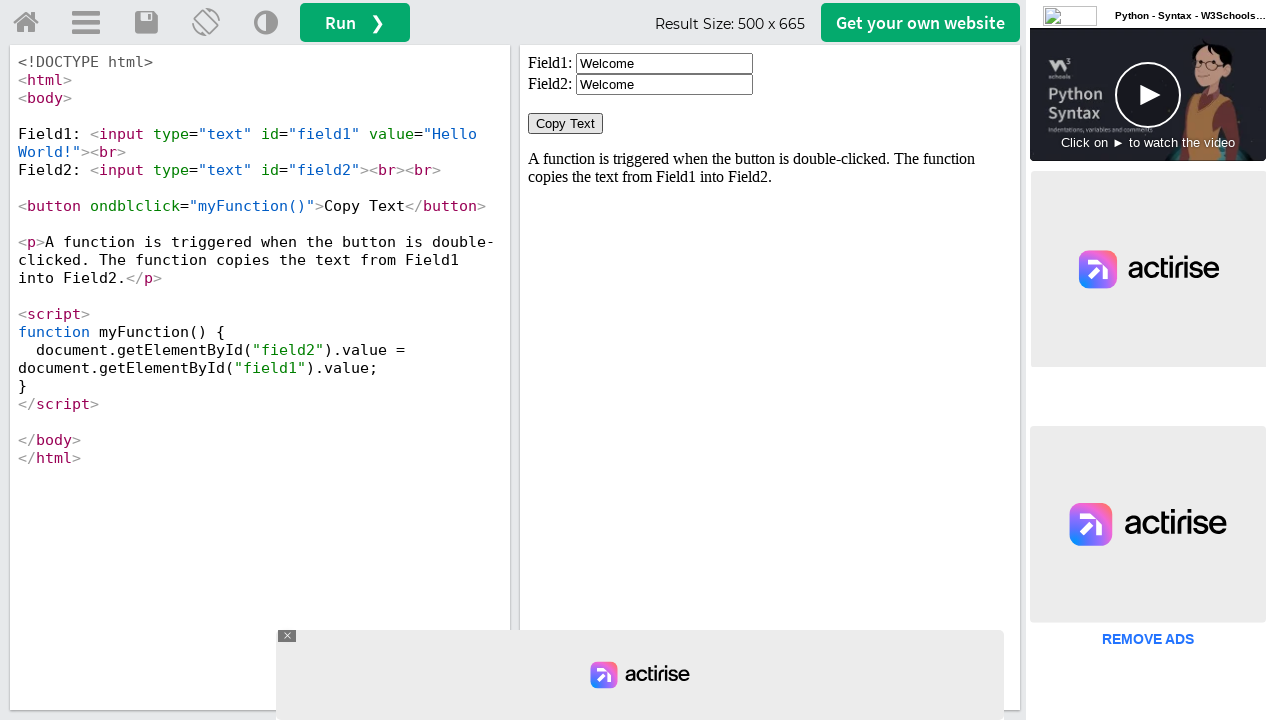

Retrieved value from the second input field
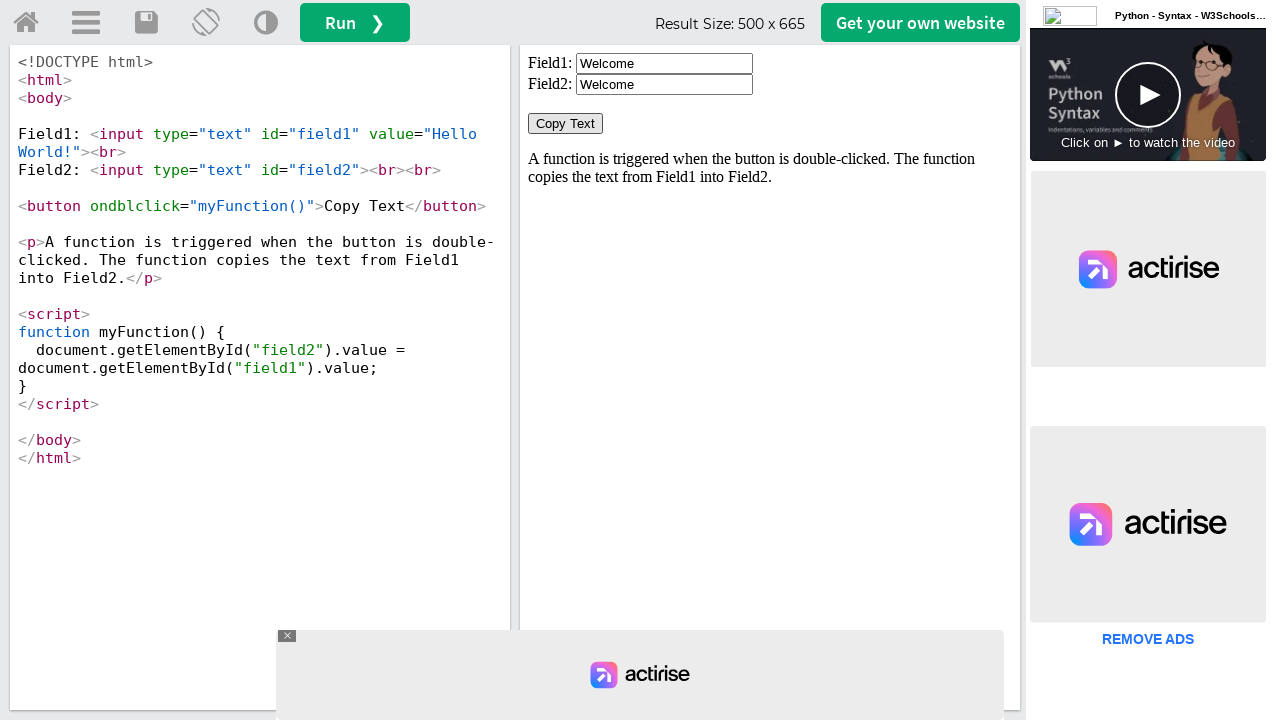

Verified that 'Welcome' text was successfully copied to the second field
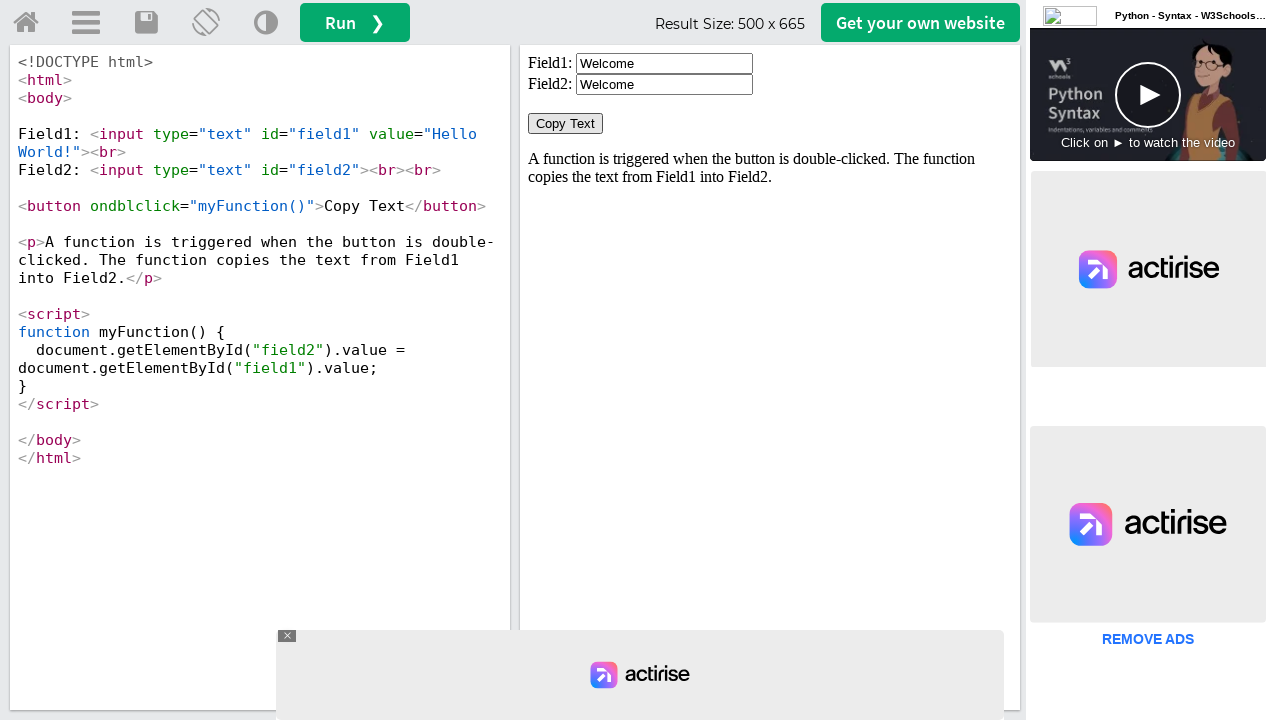

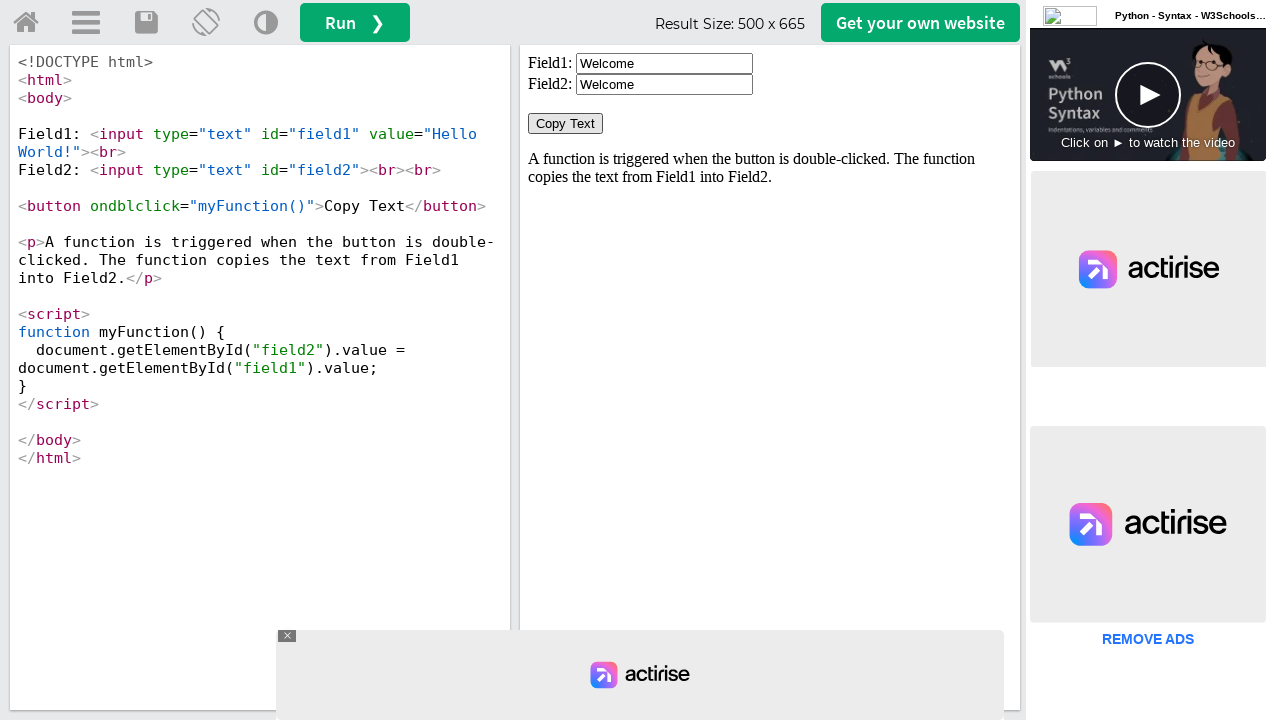